Tests a math problem solver that reads two numbers from the page, calculates their sum, and selects the answer from a dropdown menu

Starting URL: http://suninjuly.github.io/selects2.html

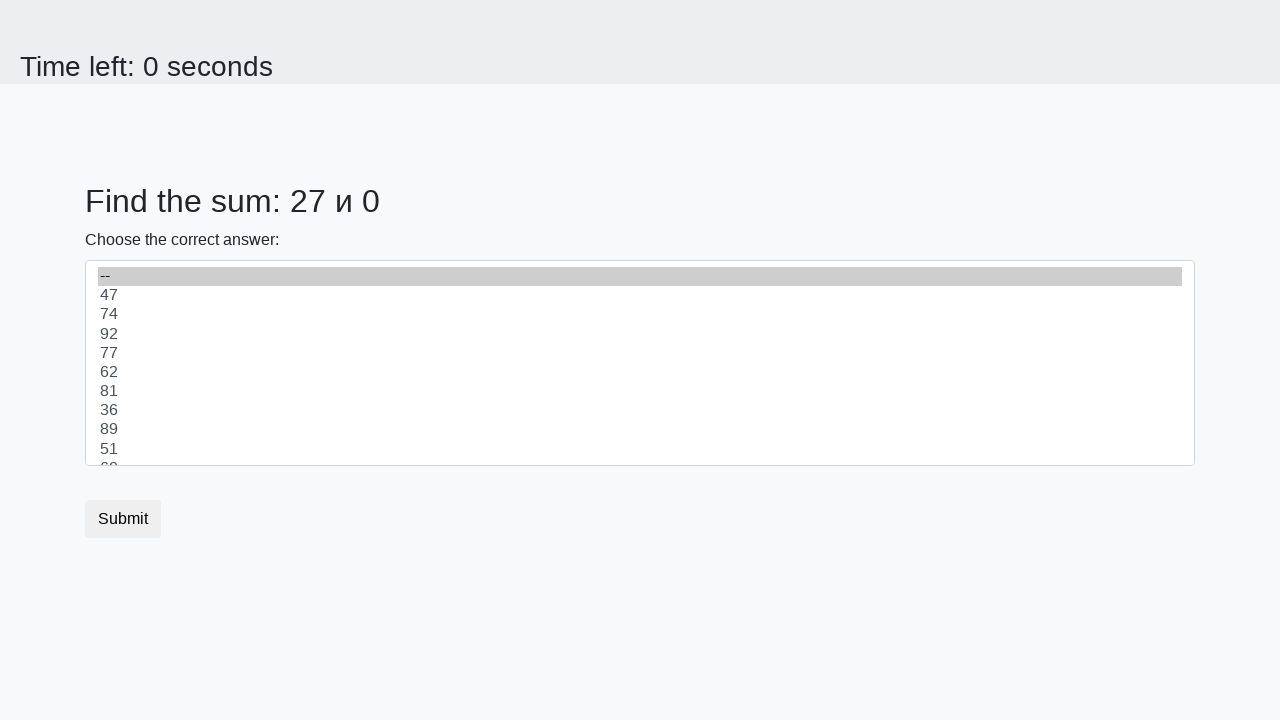

Navigated to math problem solver page
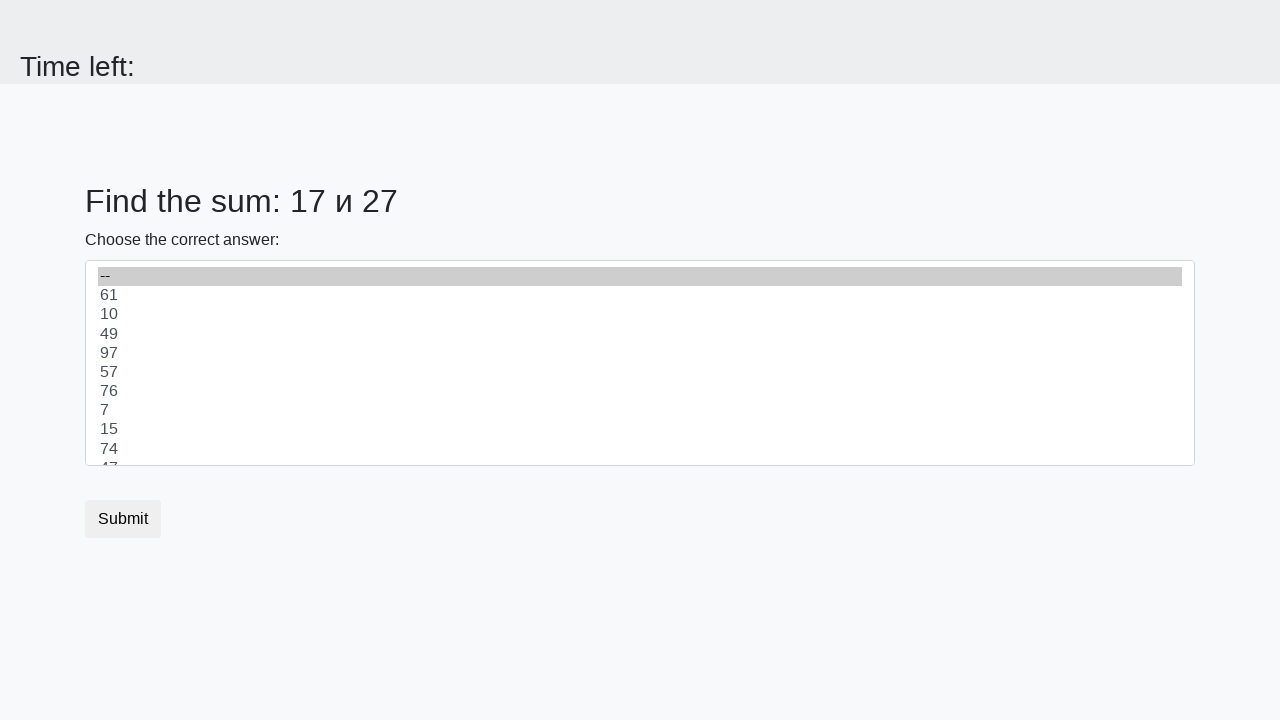

Retrieved first number from page
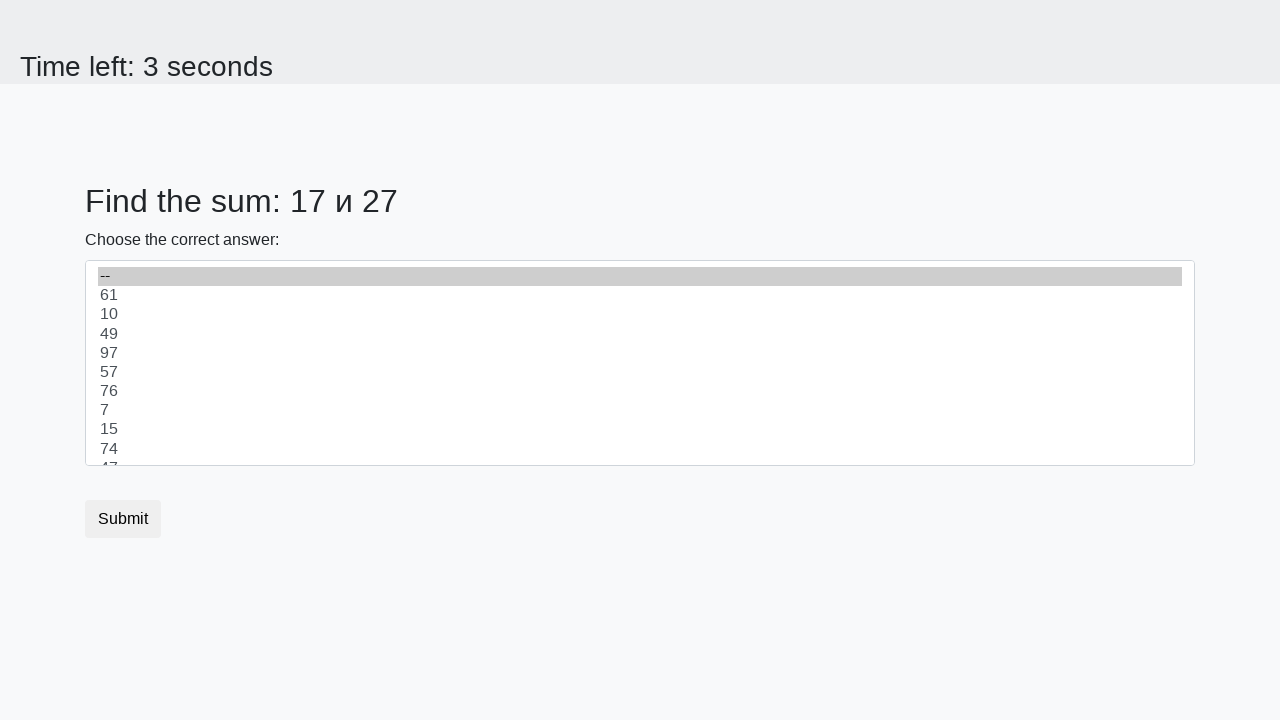

Retrieved second number from page
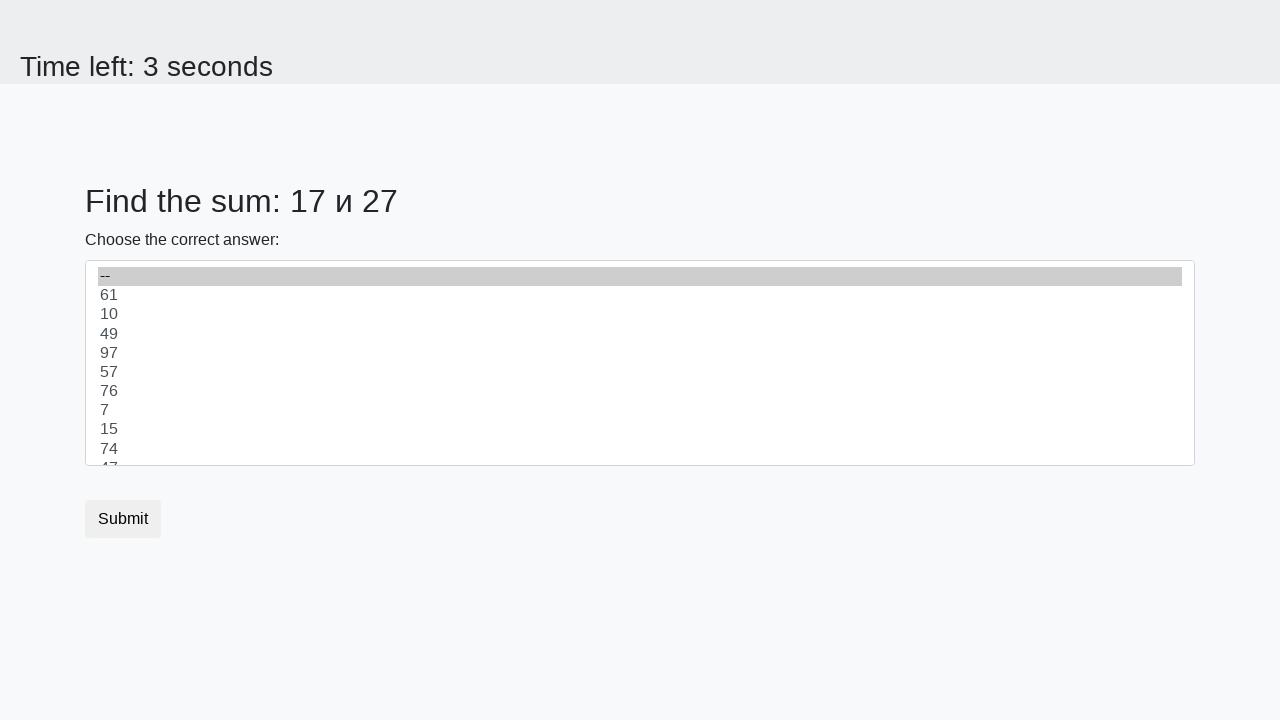

Calculated sum: 17 + 27 = 44
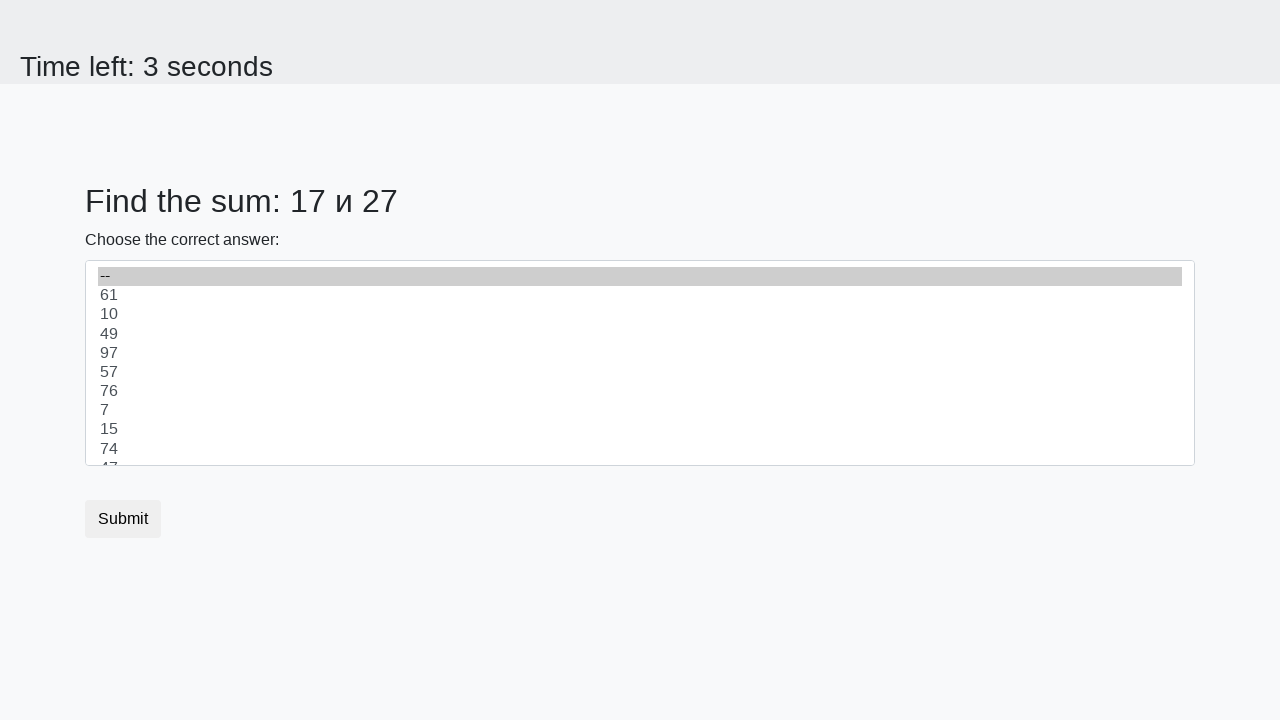

Selected answer '44' from dropdown menu on select
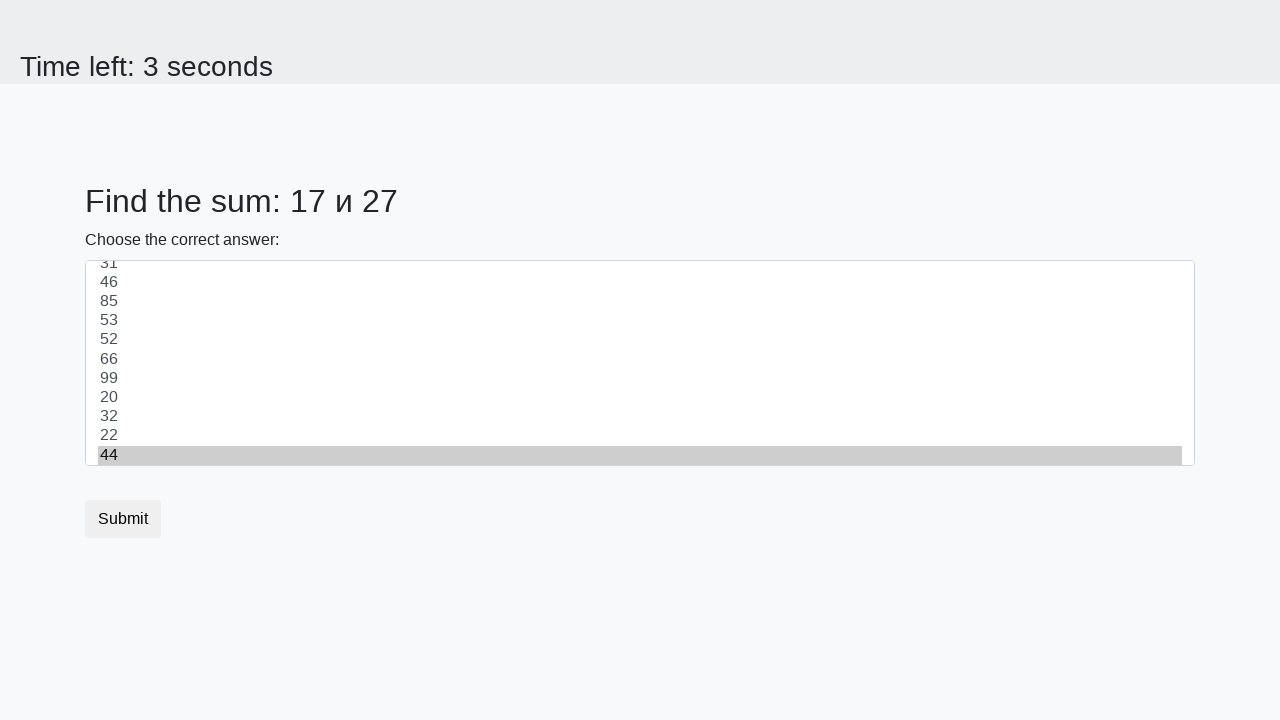

Clicked submit button at (123, 519) on button
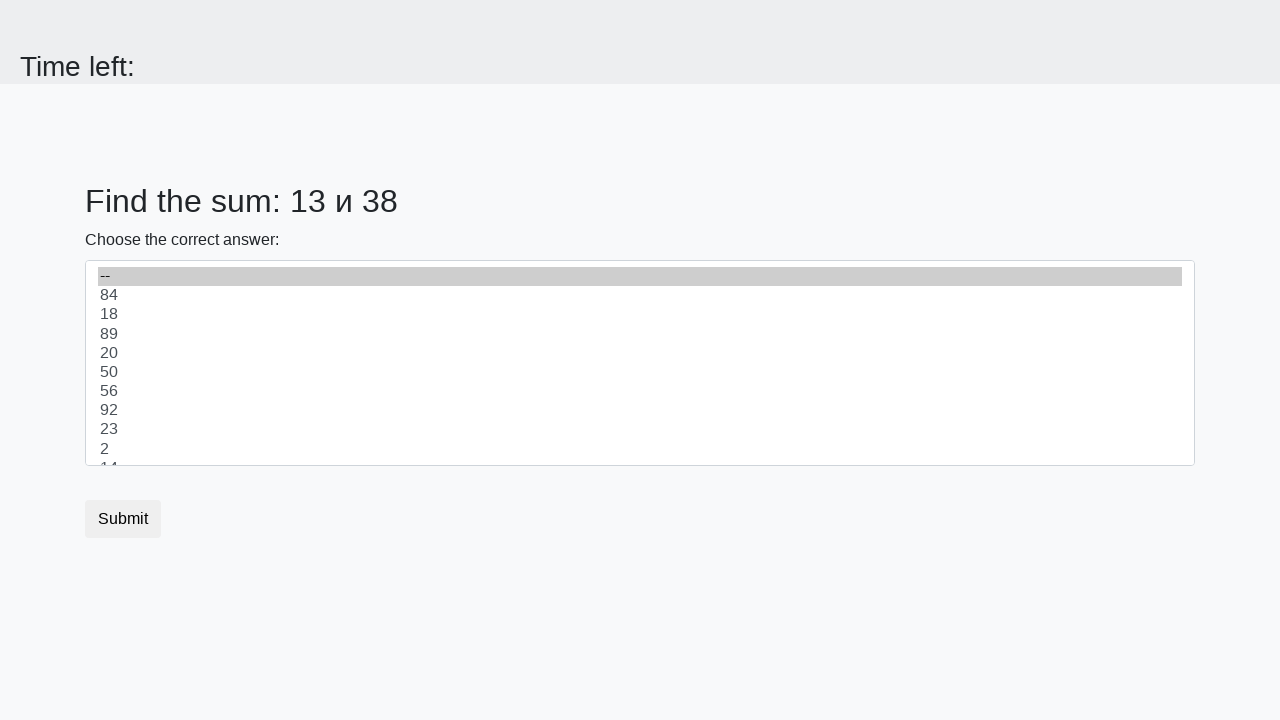

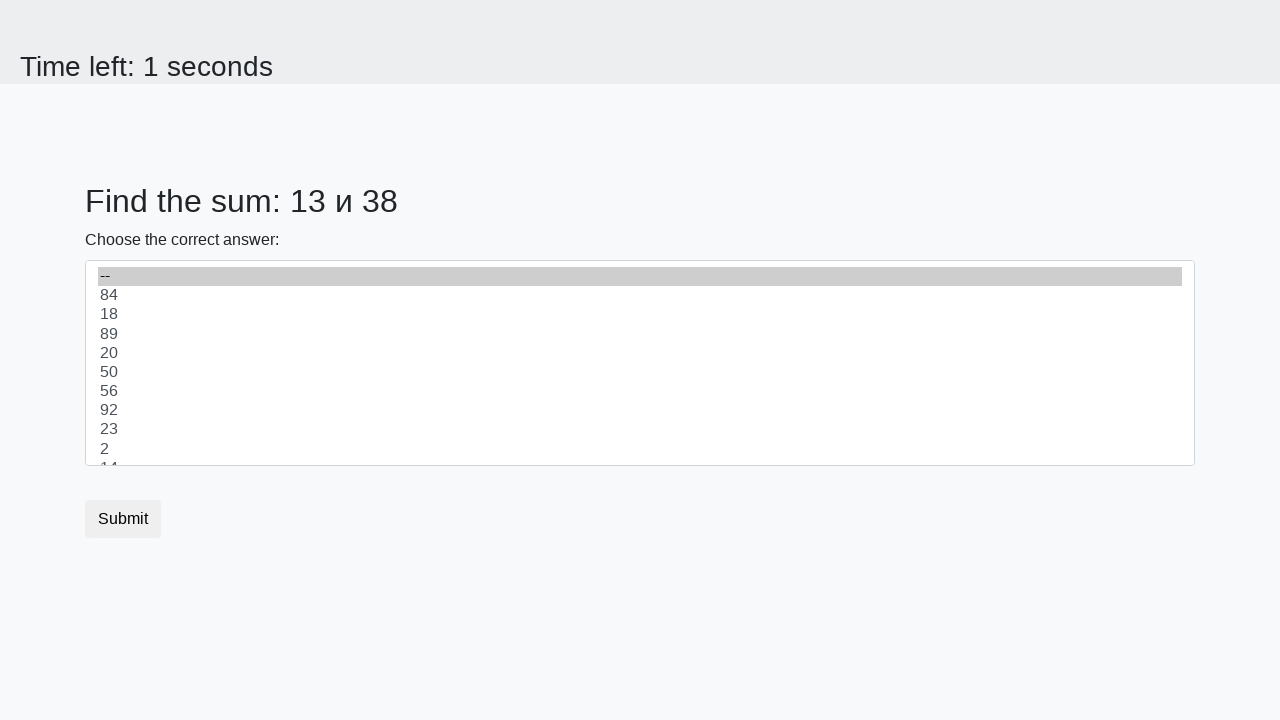